Tests scrolling functionality on a mortgage calculator website by scrolling down and up using JavaScript, then clicking on the Mortgage Rates link

Starting URL: https://www.mlcalc.com

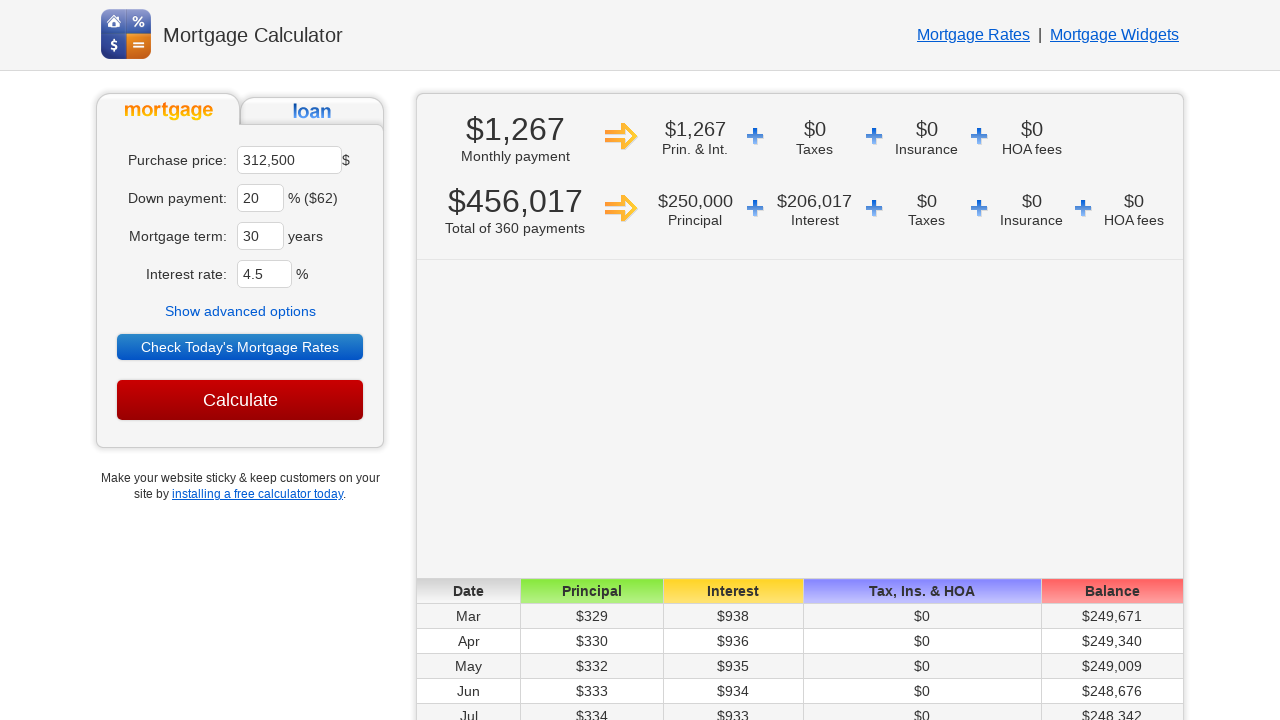

Scrolled down to position 3000 using JavaScript
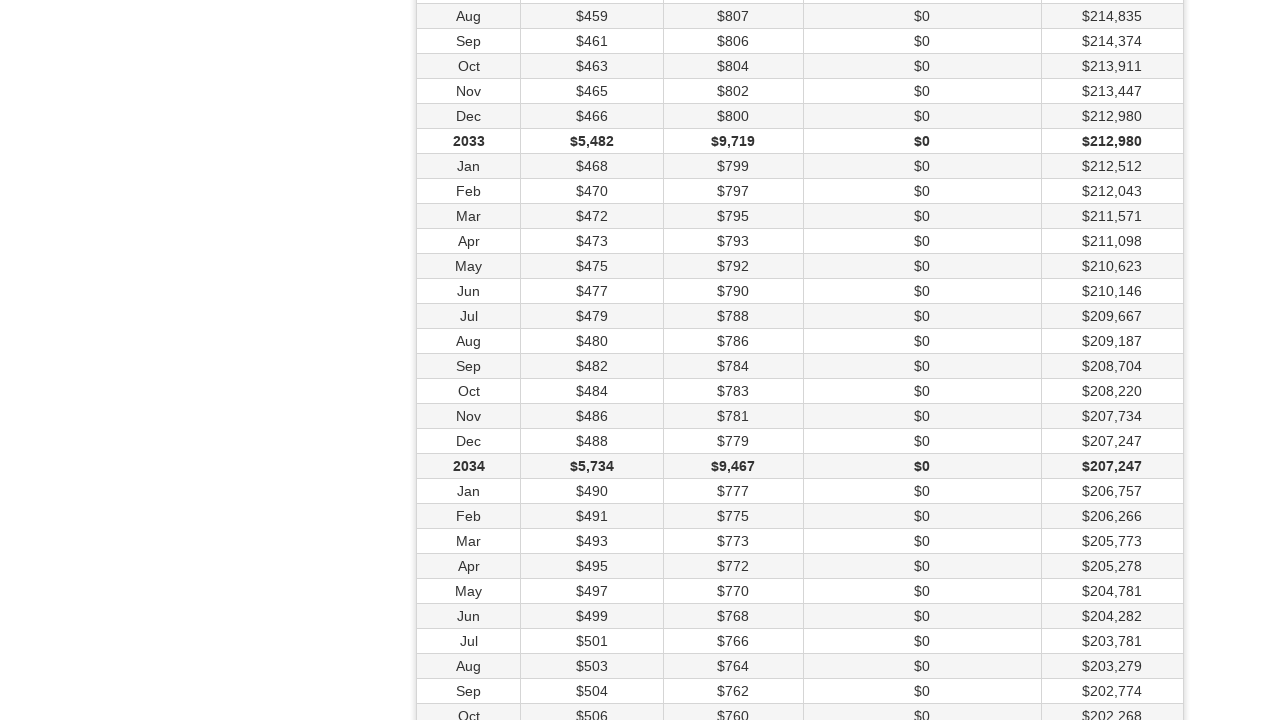

Waited 1 second for scroll to complete
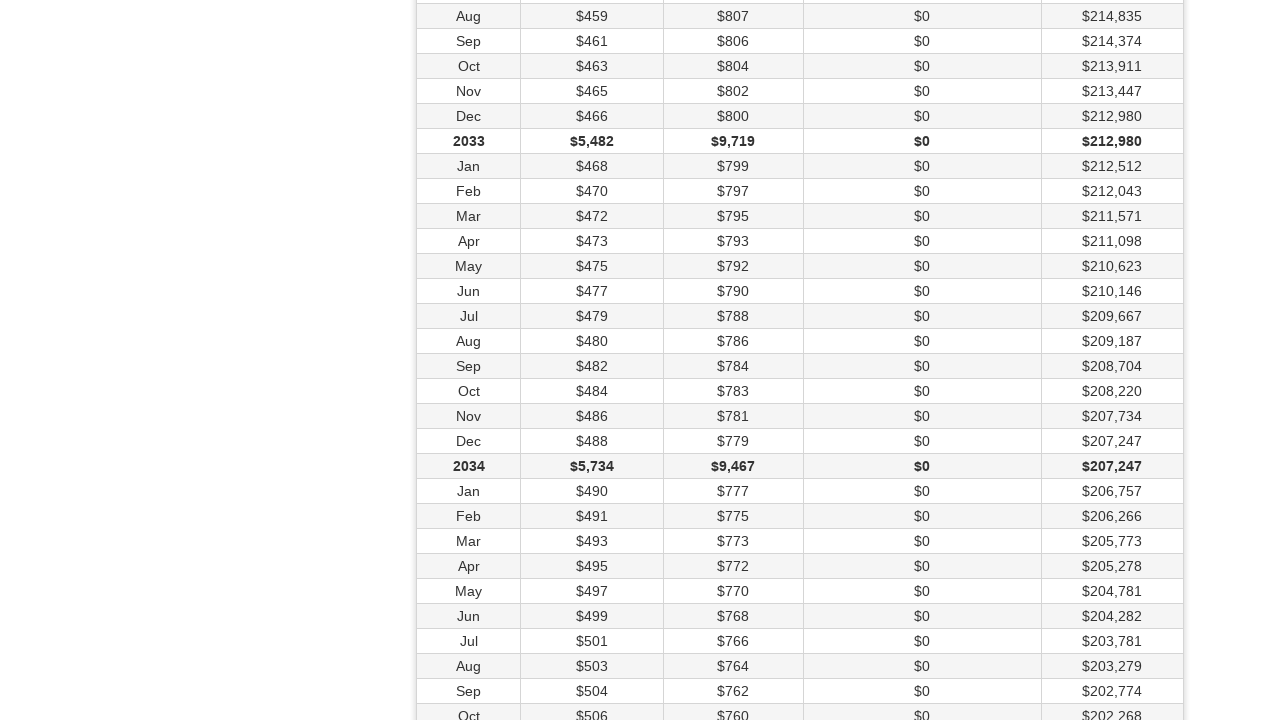

Scrolled back up using JavaScript
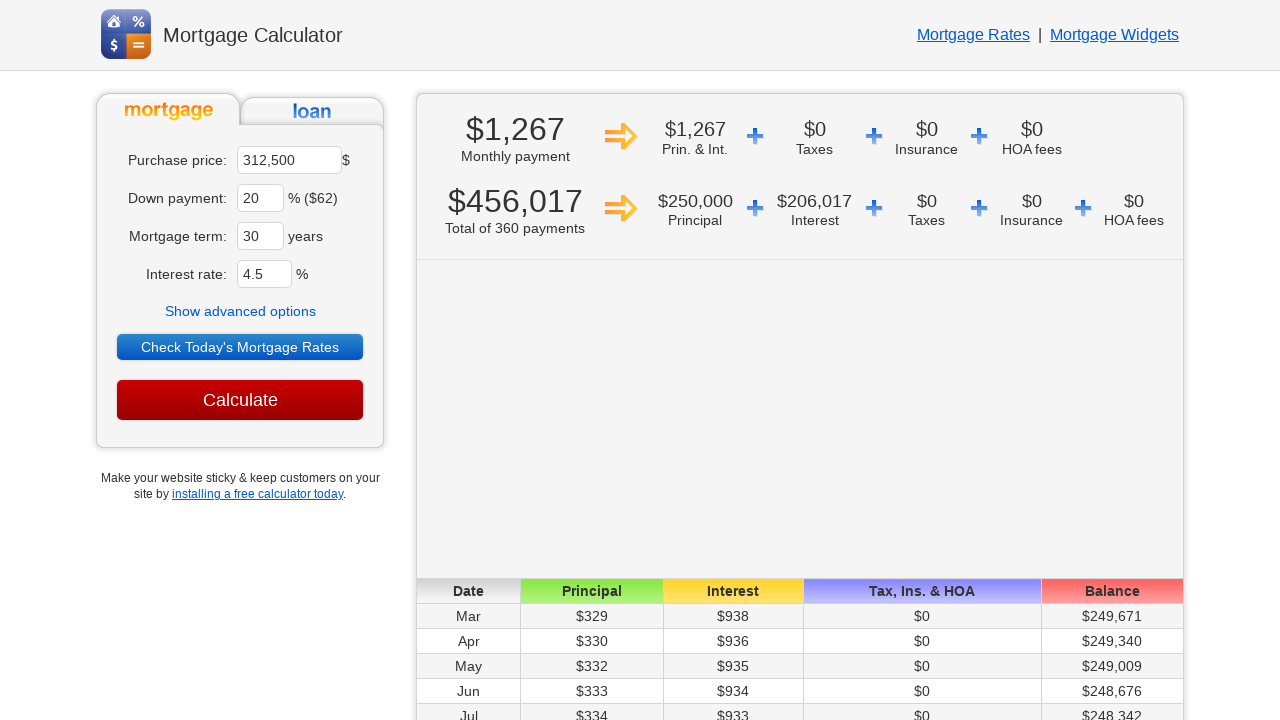

Waited 1 second after scrolling up
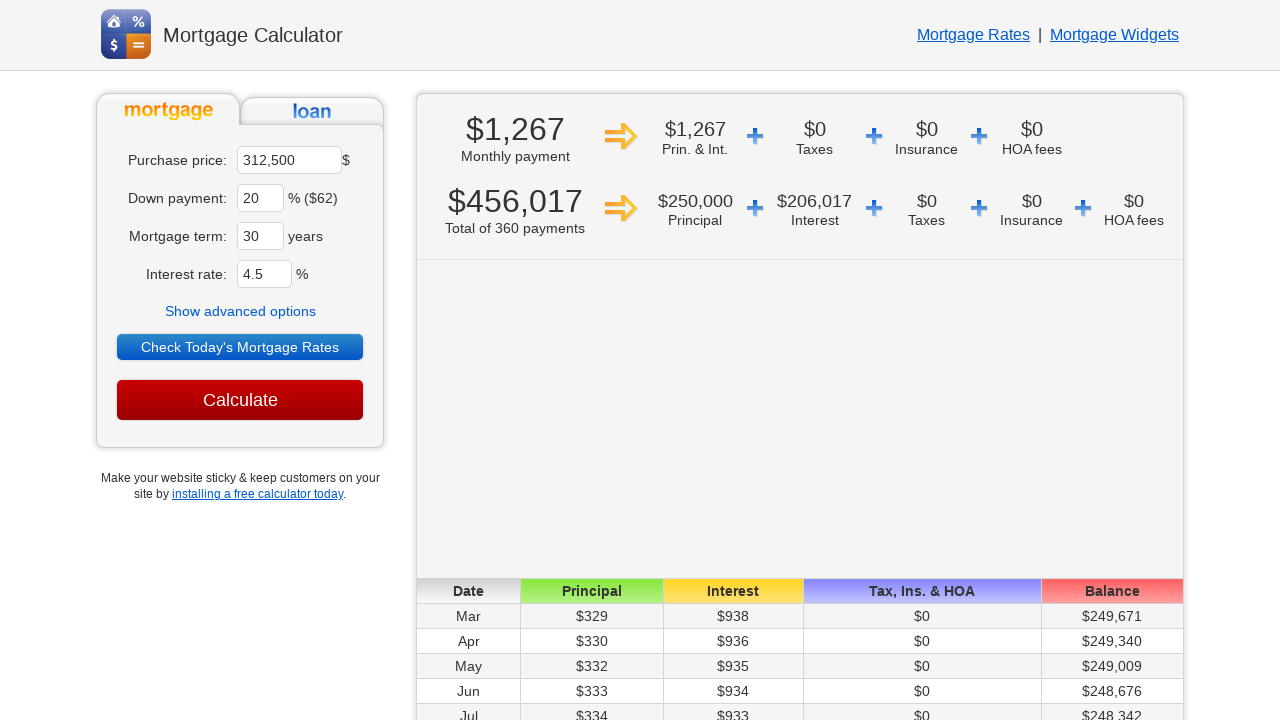

Scrolled down again to position 3000
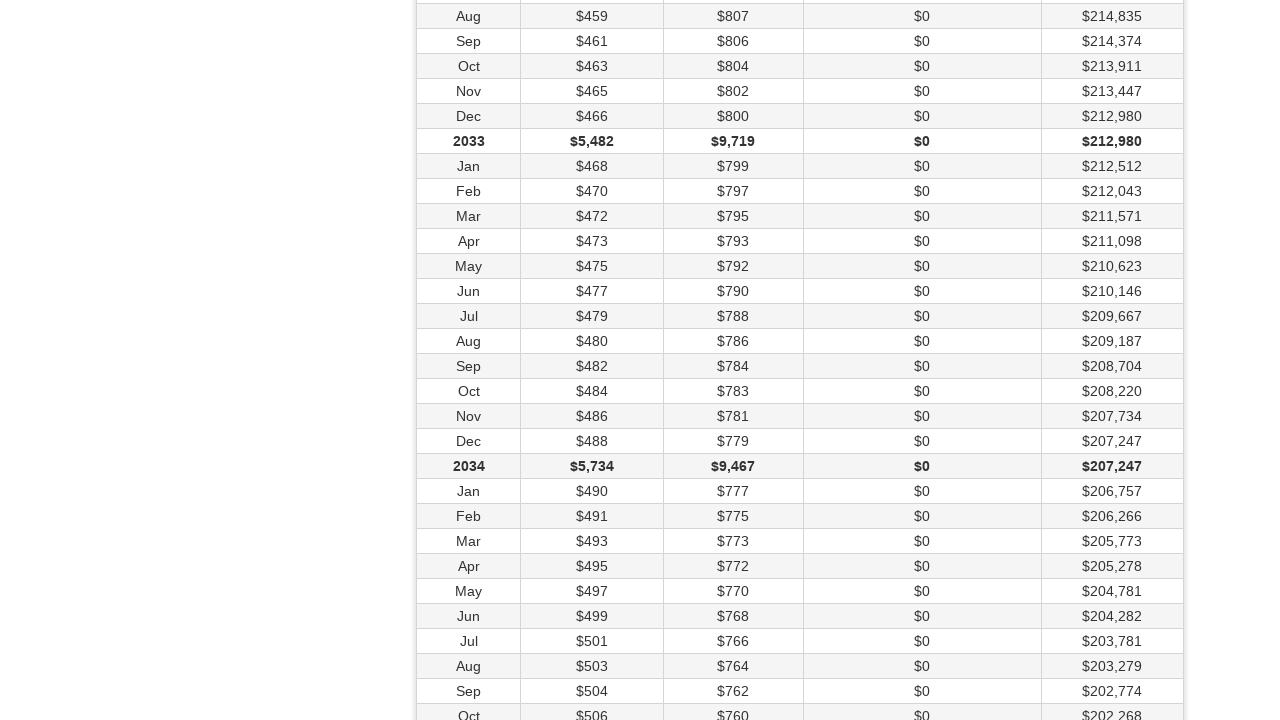

Clicked on the second Mortgage Rates link at (732, 676) on xpath=//a[text()='Mortgage Rates'] >> nth=1
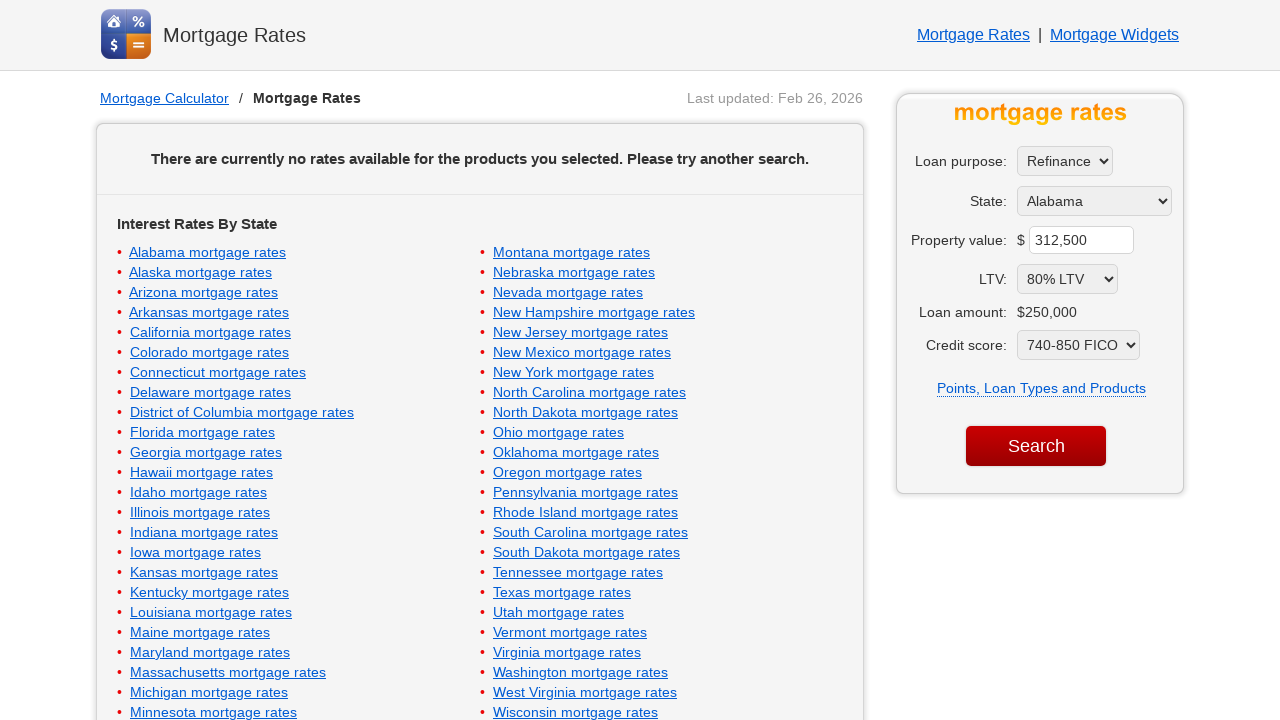

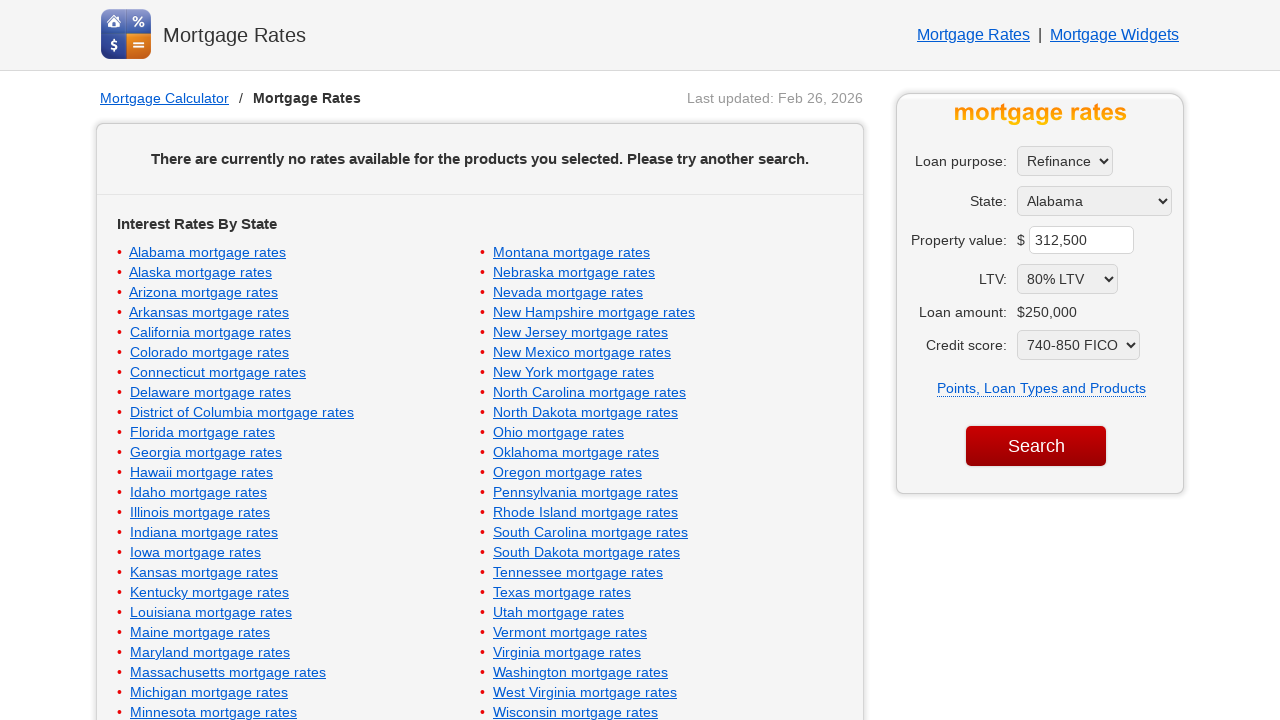